Tests navigation from Shop menu to Home menu button by clicking through the menu items

Starting URL: https://practice.automationtesting.in/

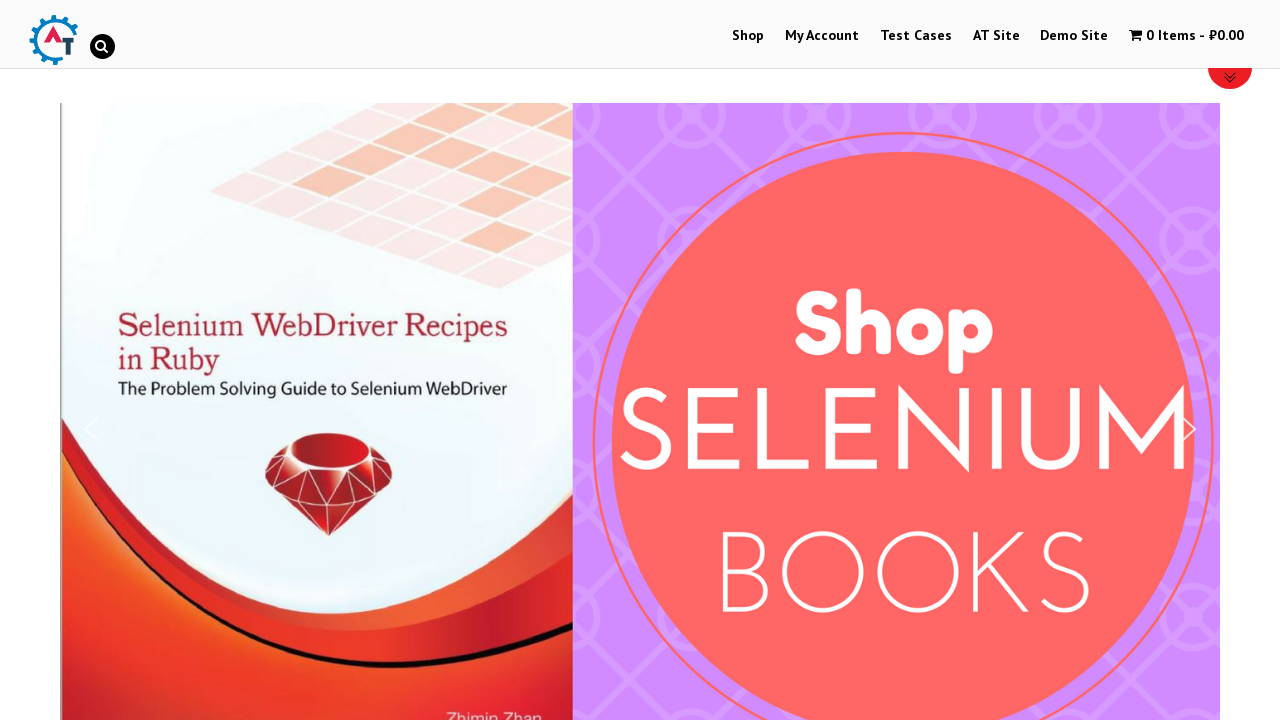

Clicked on Shop menu item at (748, 36) on #menu-item-40
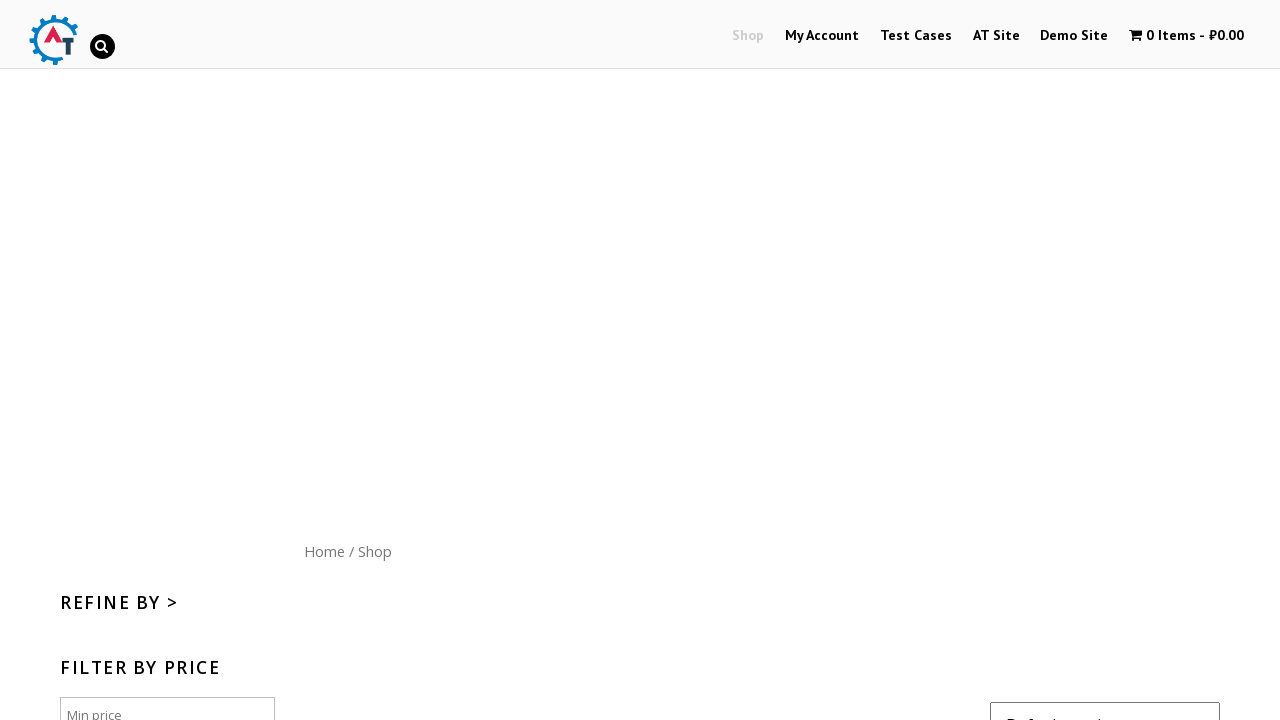

Navigated to shop page
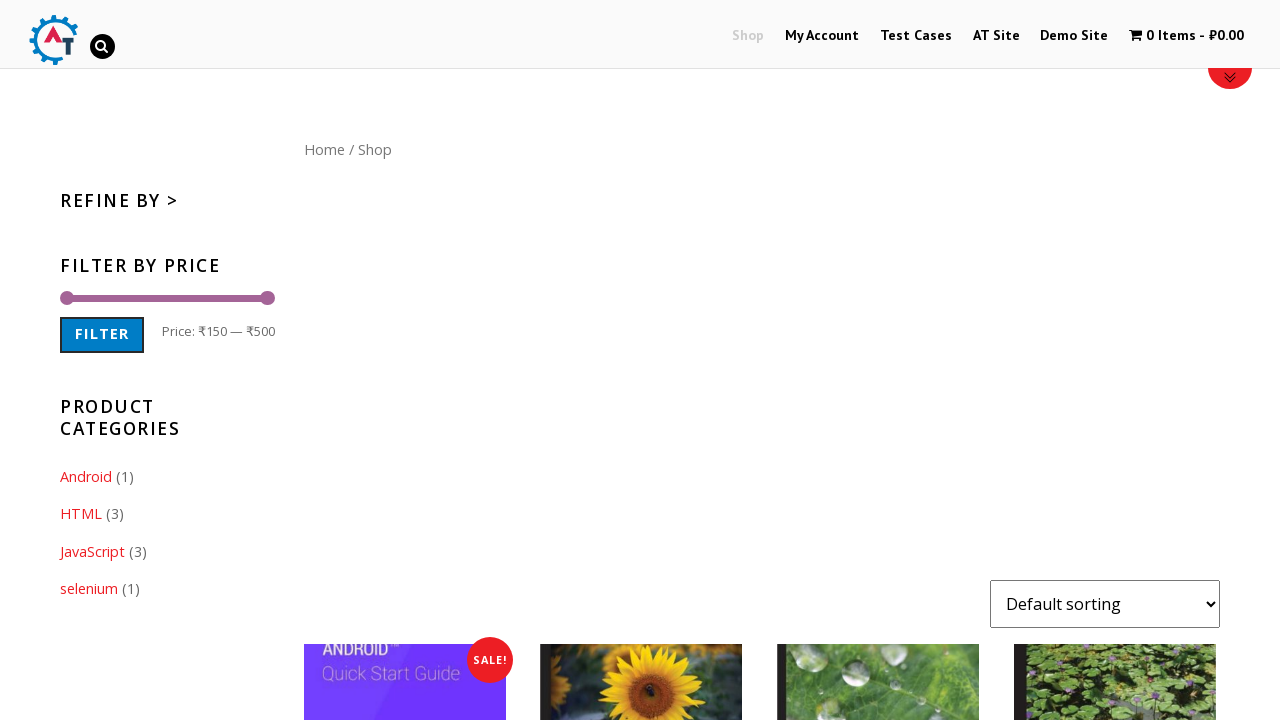

Clicked on Home menu button to navigate back at (324, 149) on div#content a
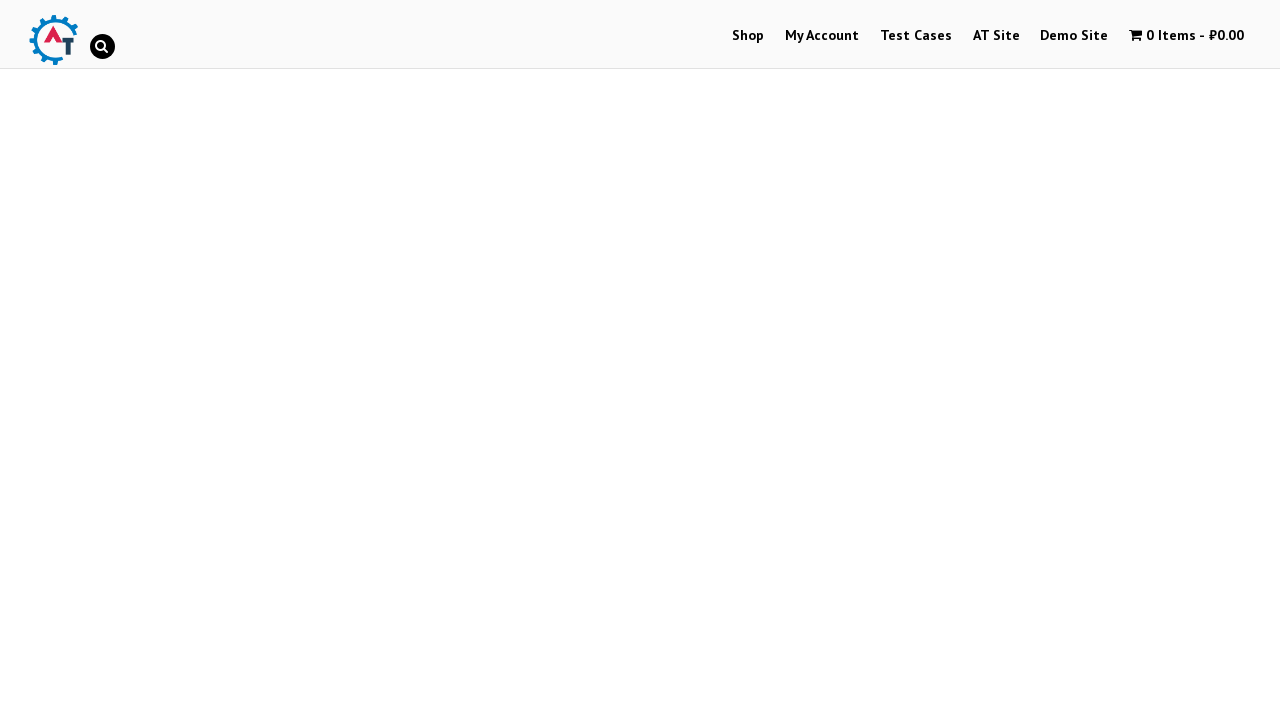

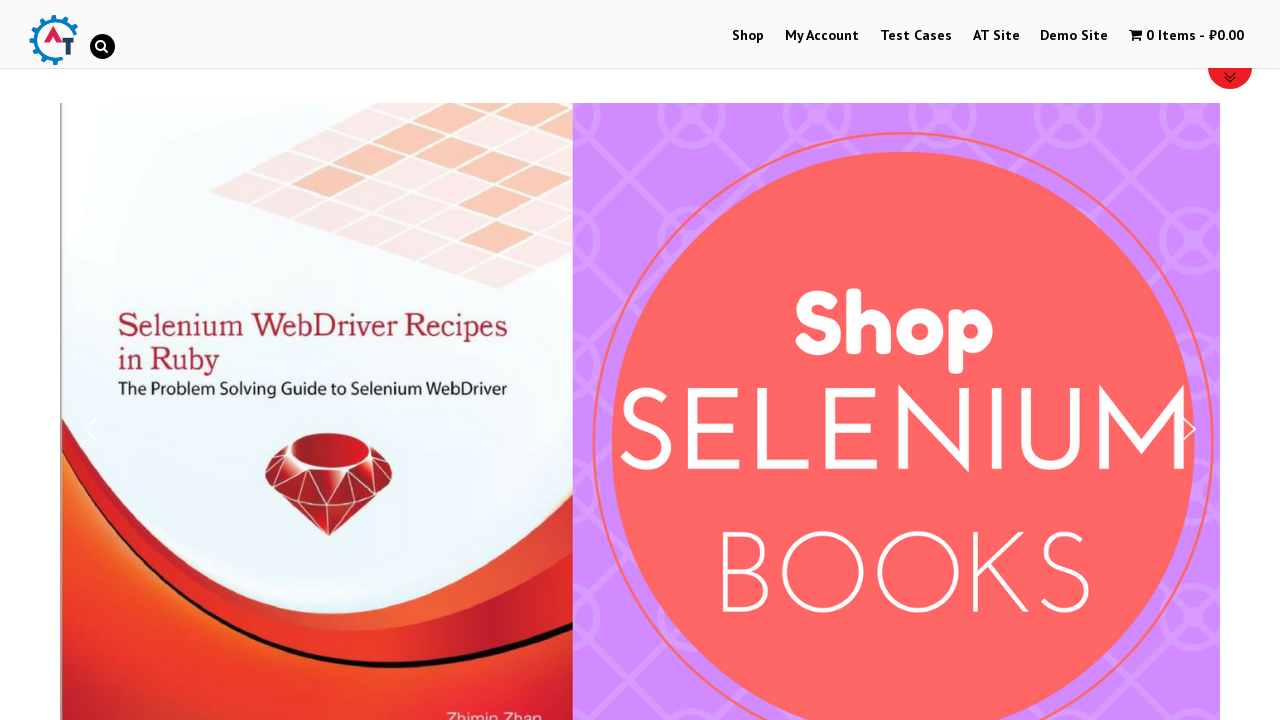